Tests handling a JavaScript confirm dialog by accepting it and verifying the confirmation message

Starting URL: https://the-internet.herokuapp.com/javascript_alerts

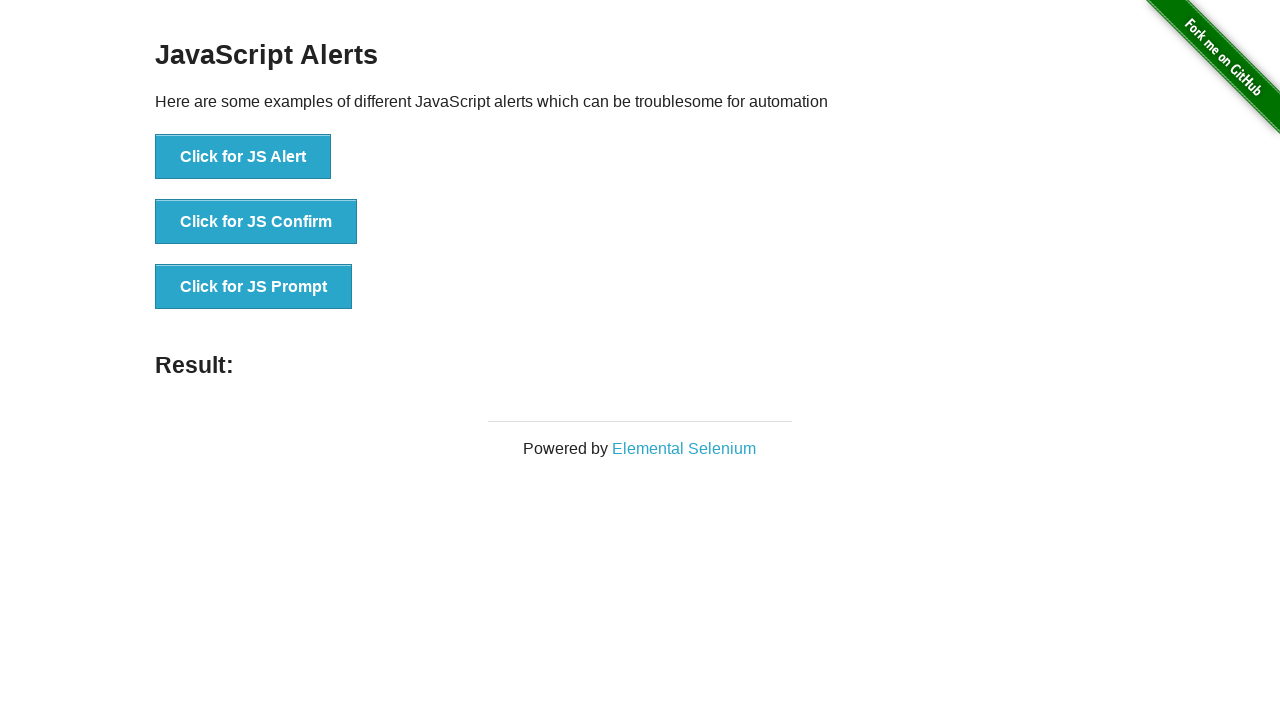

Set up dialog handler to accept confirm dialogs
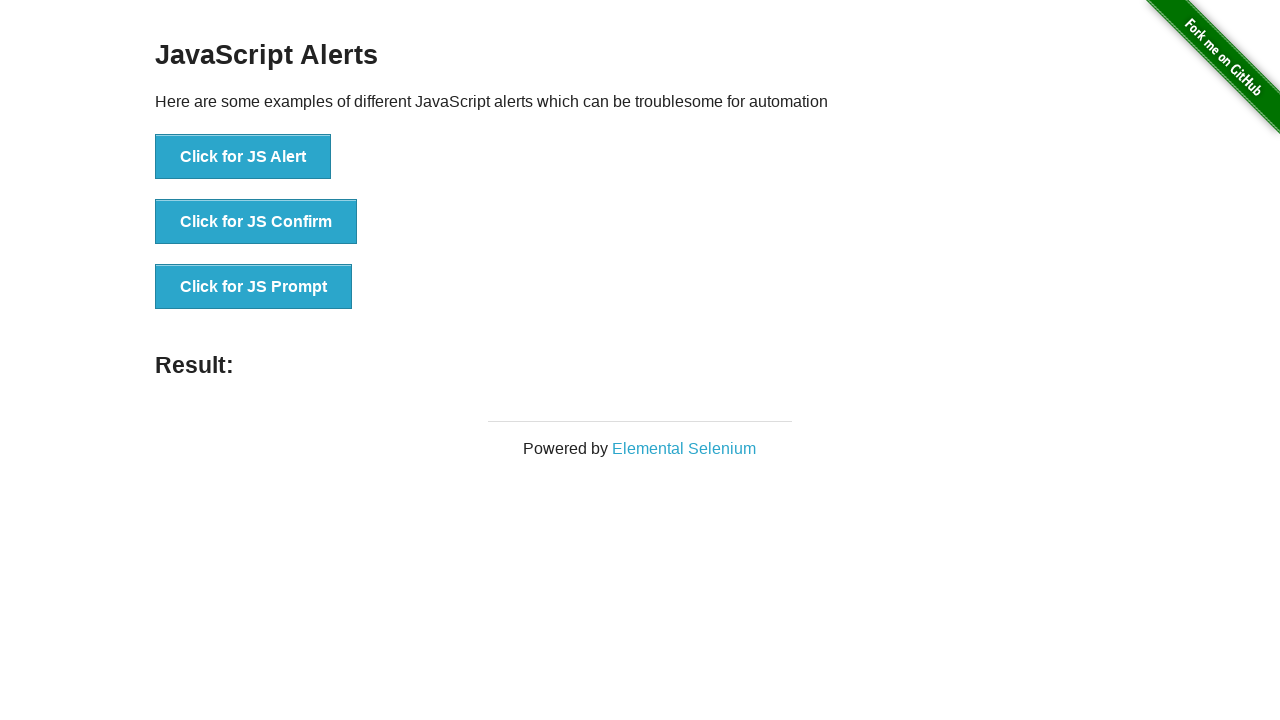

Clicked button to trigger JavaScript confirm dialog at (256, 222) on button[onclick='jsConfirm()']
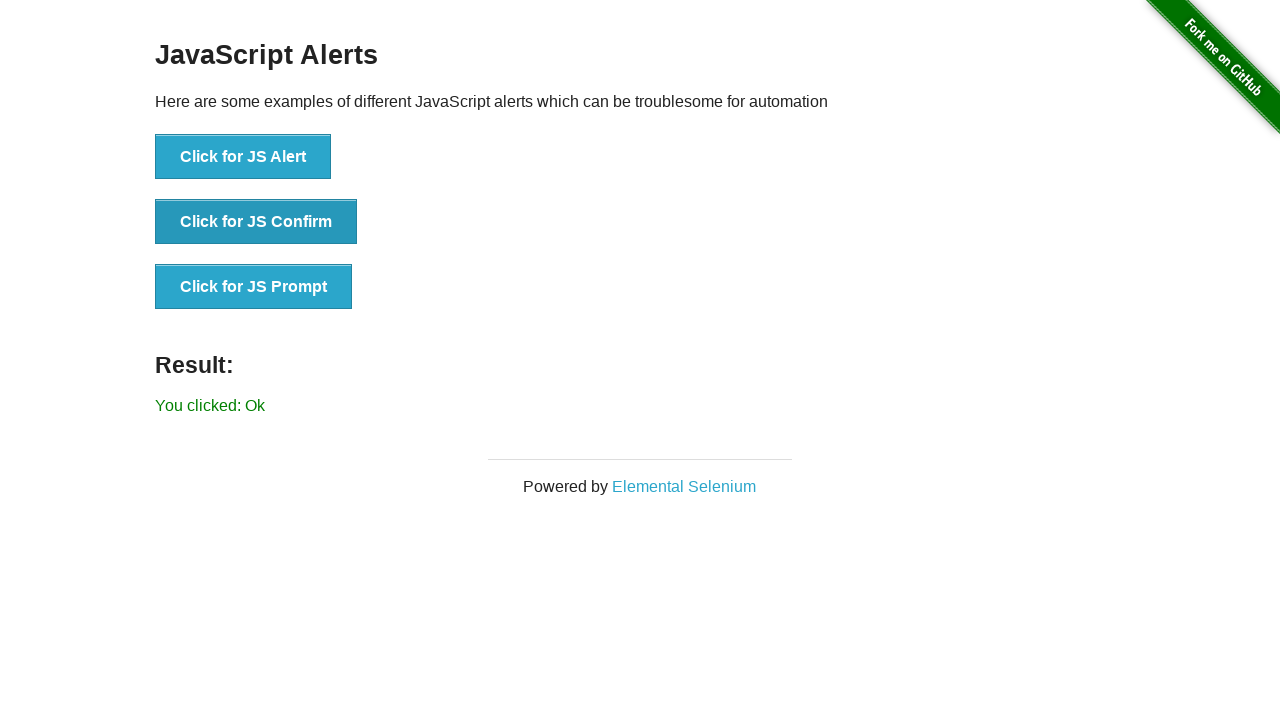

Waited for result element to appear
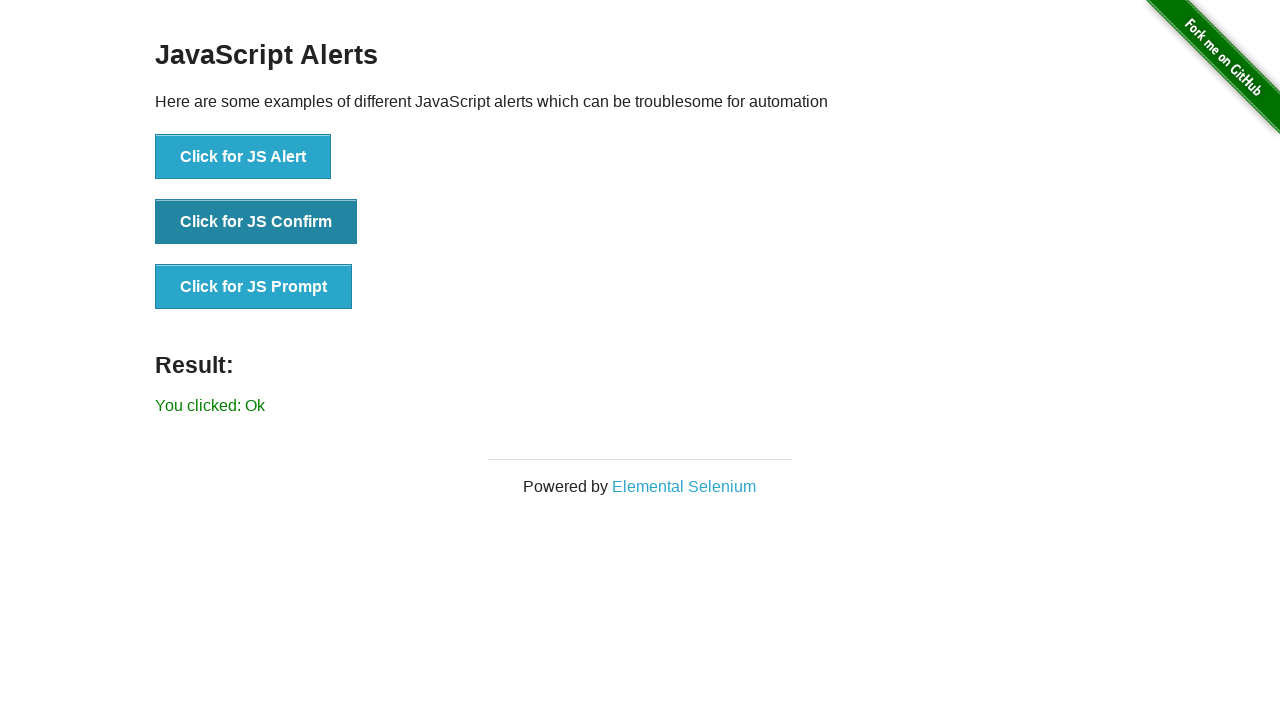

Retrieved result text: 'You clicked: Ok'
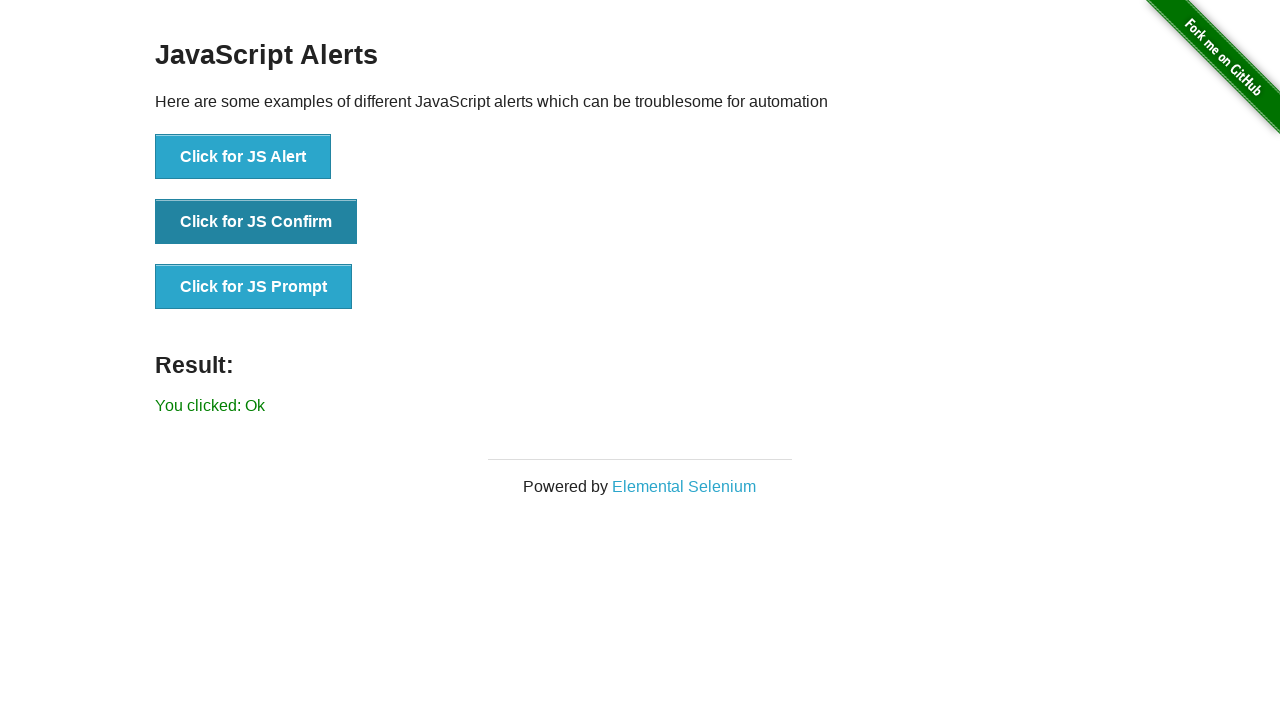

Verified that confirm dialog was accepted with correct result message
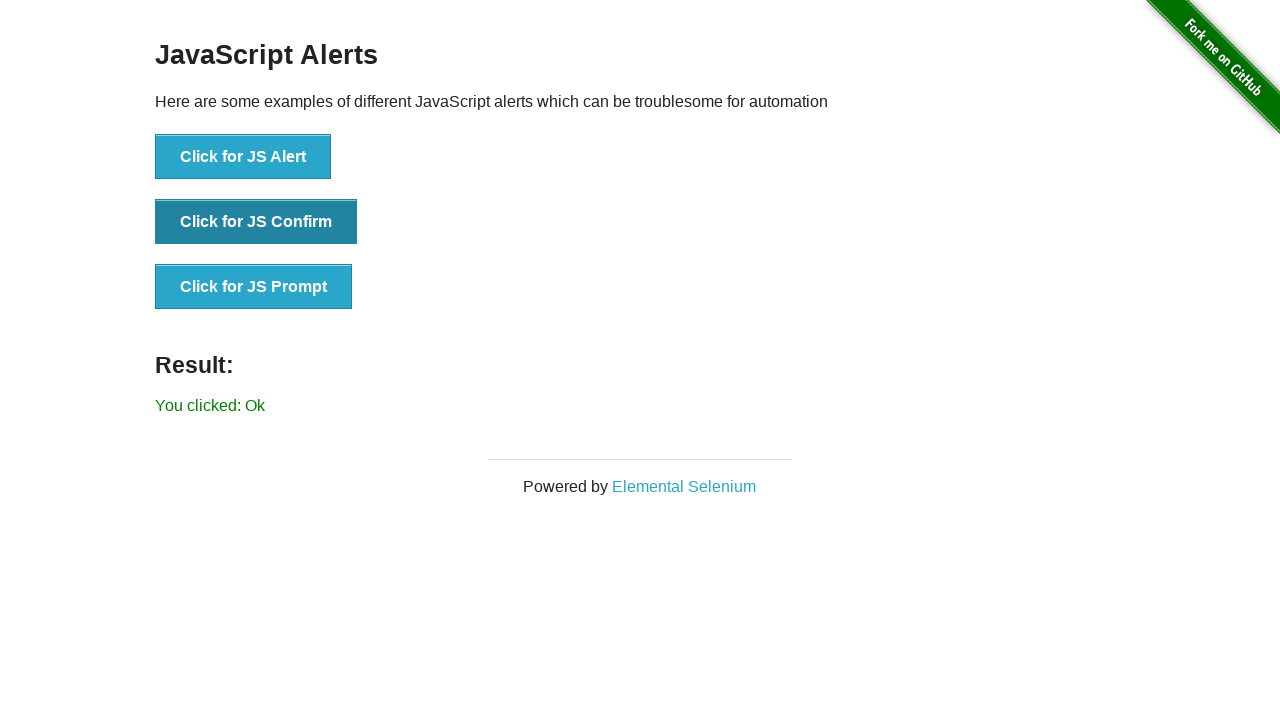

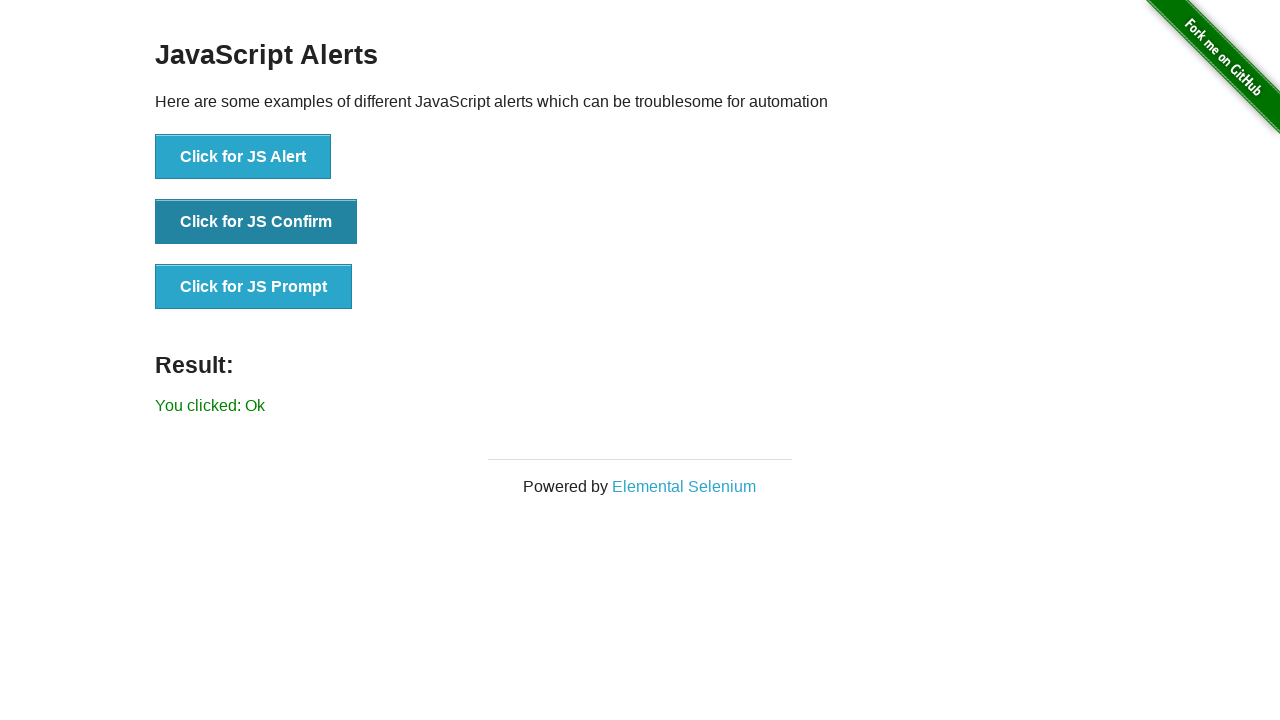